Tests the quiz functionality by dismissing the tutorial, clicking the quiz button, starting the quiz, and verifying a question heading is displayed.

Starting URL: https://admirable-monstera-2bda0a.netlify.app/

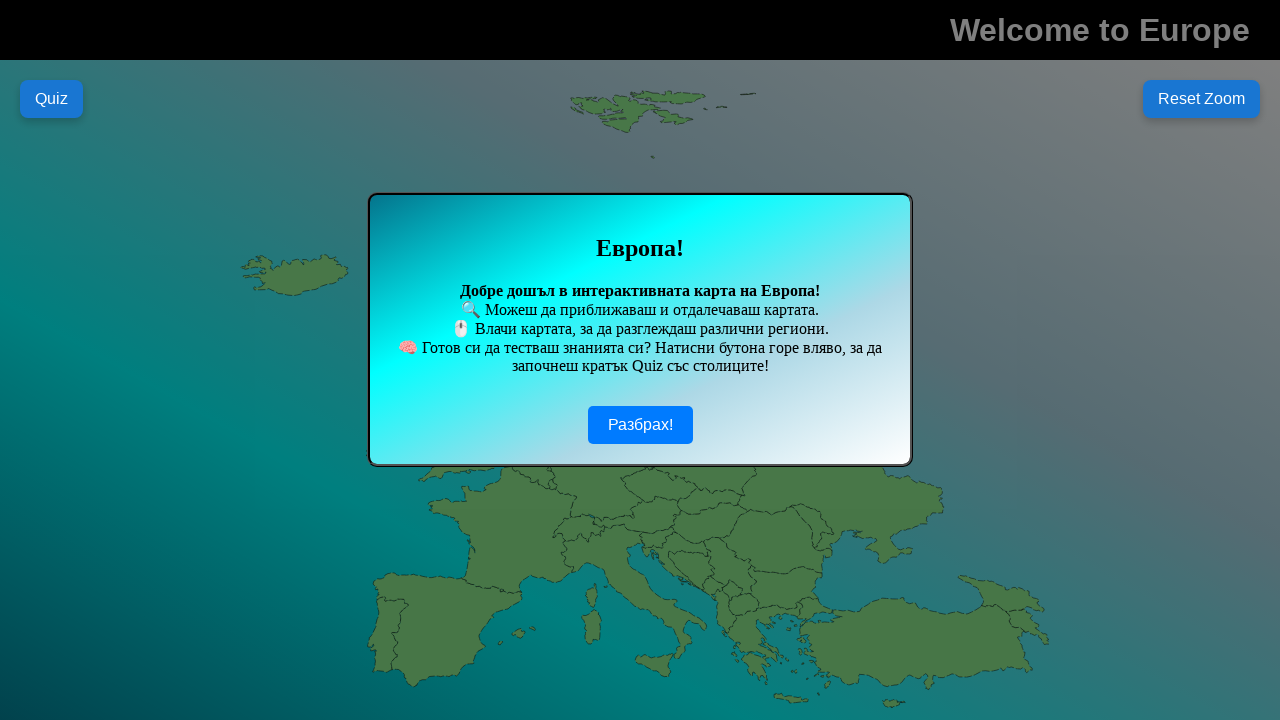

Navigated to quiz application
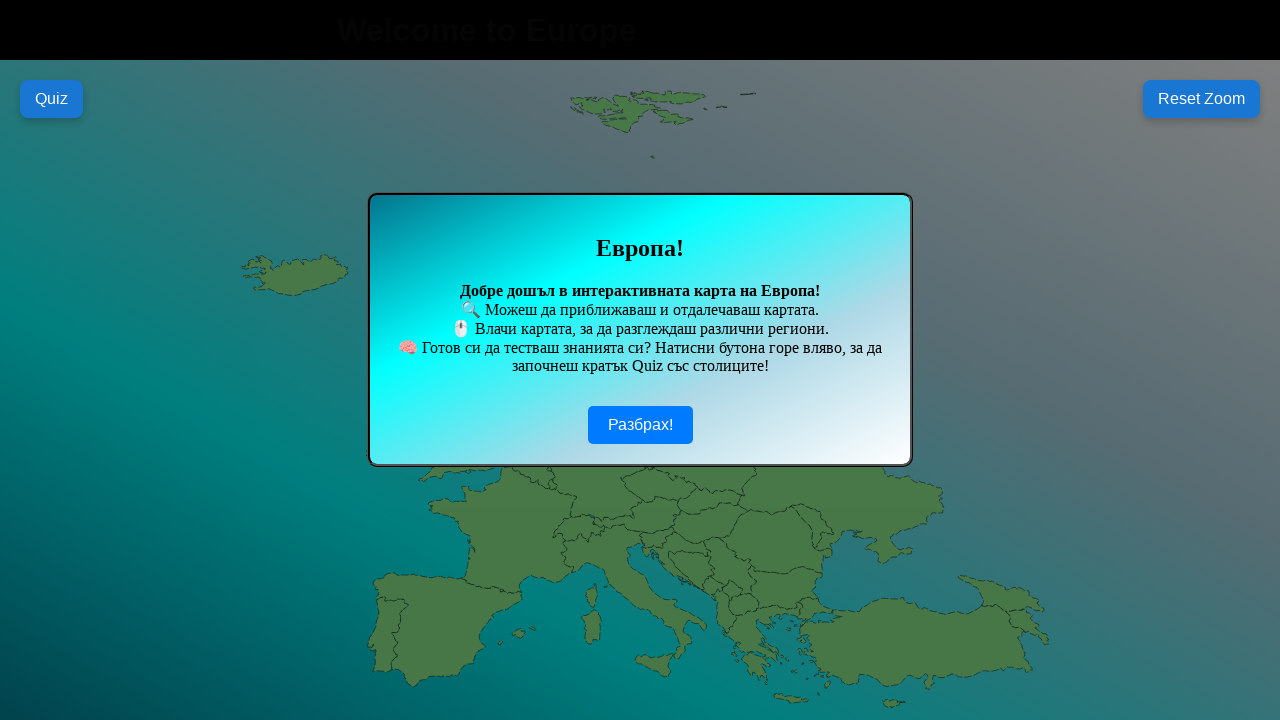

Dismissed tutorial by clicking OK button at (640, 425) on #ok
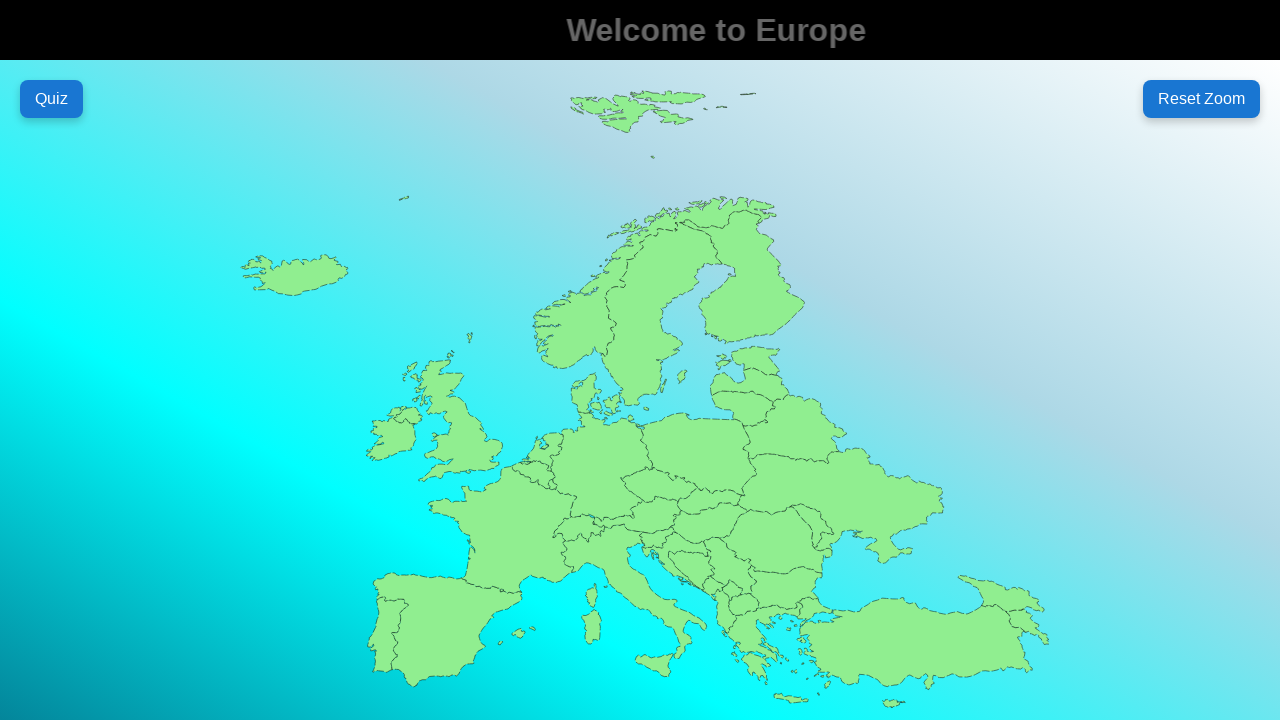

Clicked quiz button at (52, 99) on #test-btn
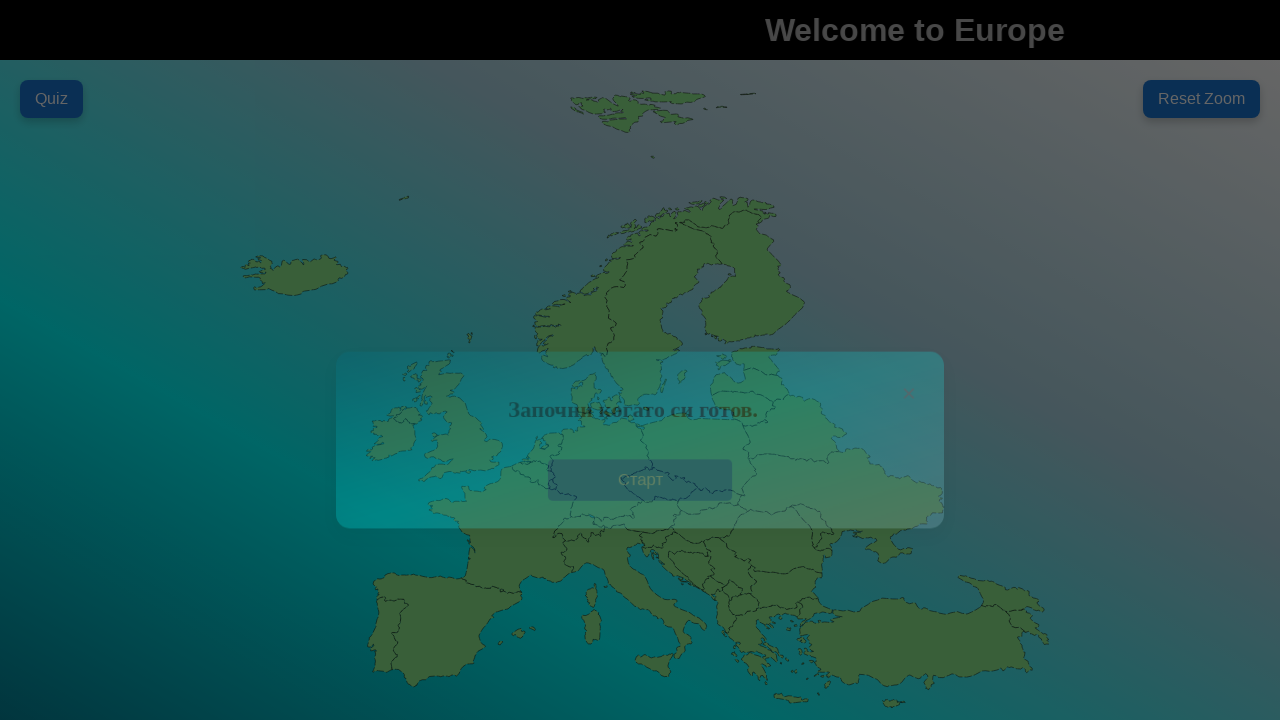

Clicked start quiz button at (640, 483) on #startBtn
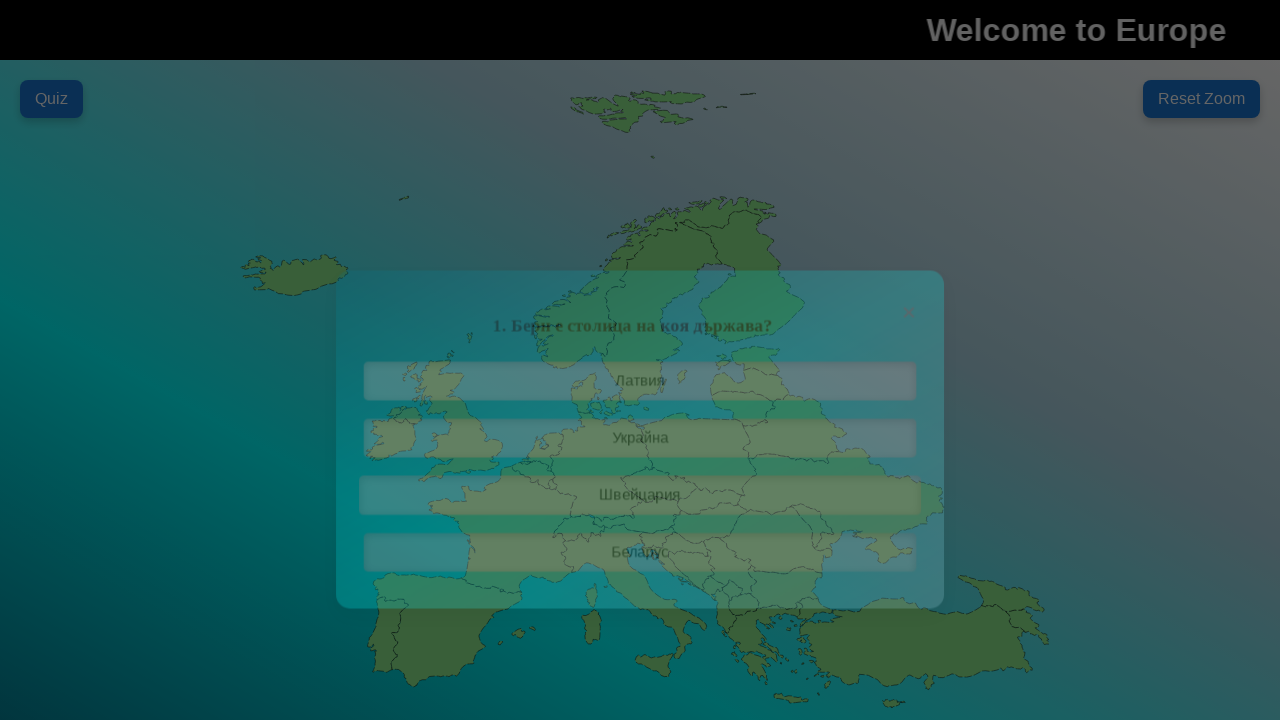

Verified quiz question heading is displayed
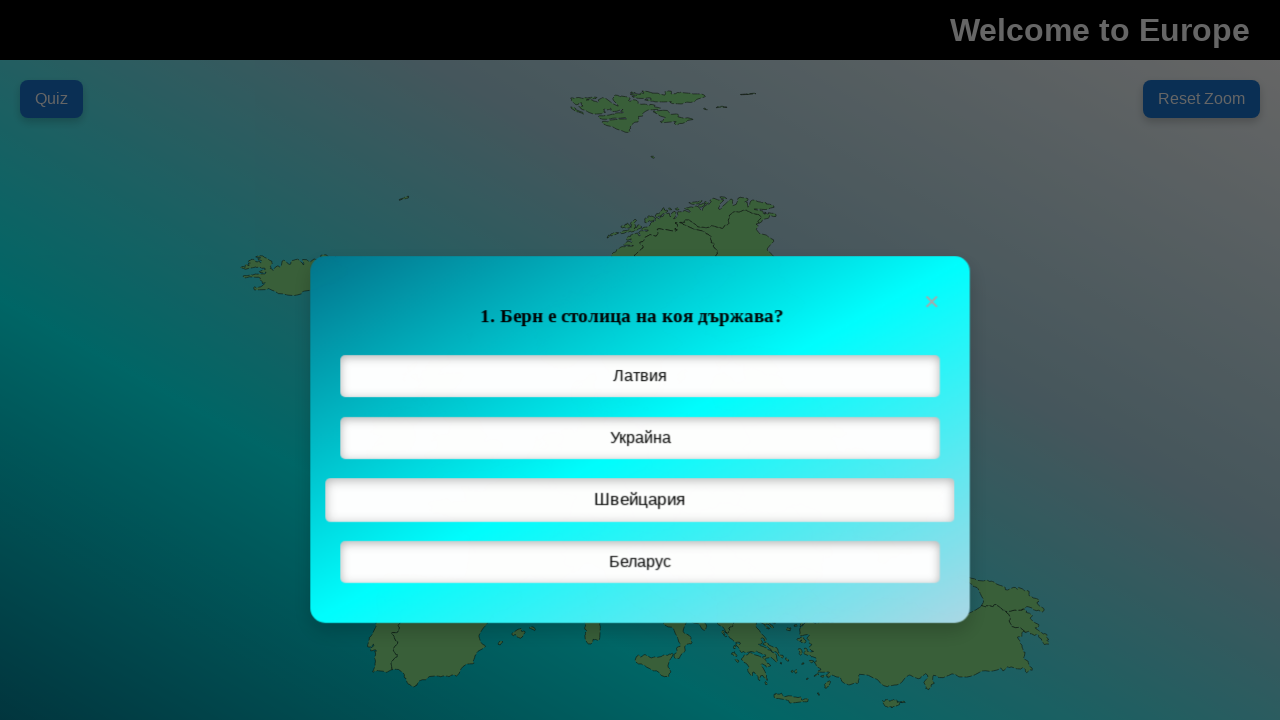

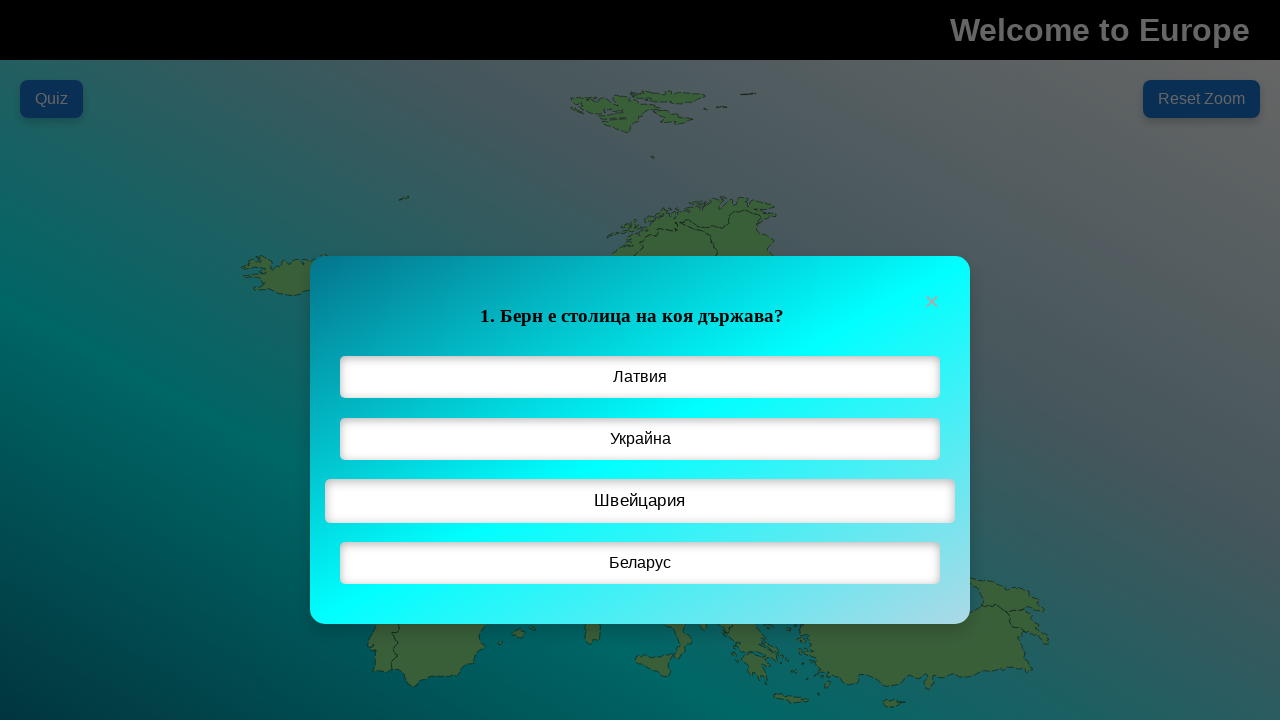